Opens ChatGPT website in a browser, then opens a new tab and navigates to Flipkart website to demonstrate tab switching functionality

Starting URL: https://chatgpt.com/

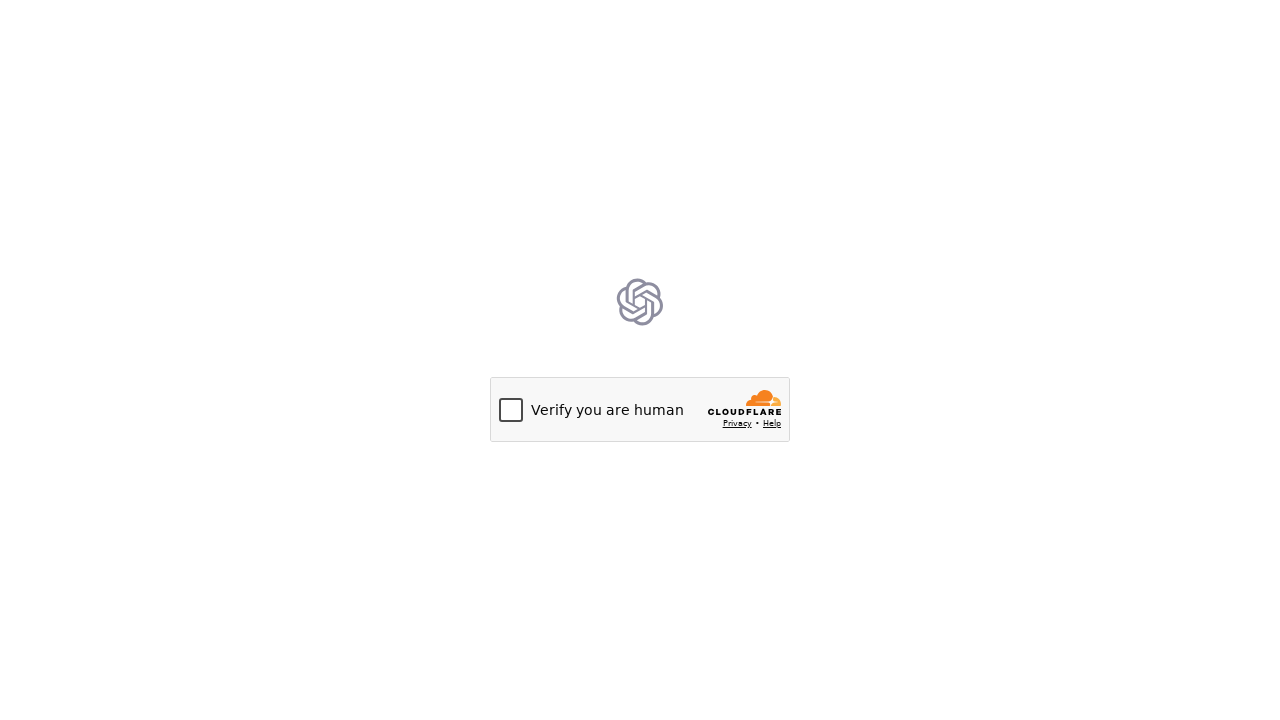

ChatGPT page loaded (domcontentloaded)
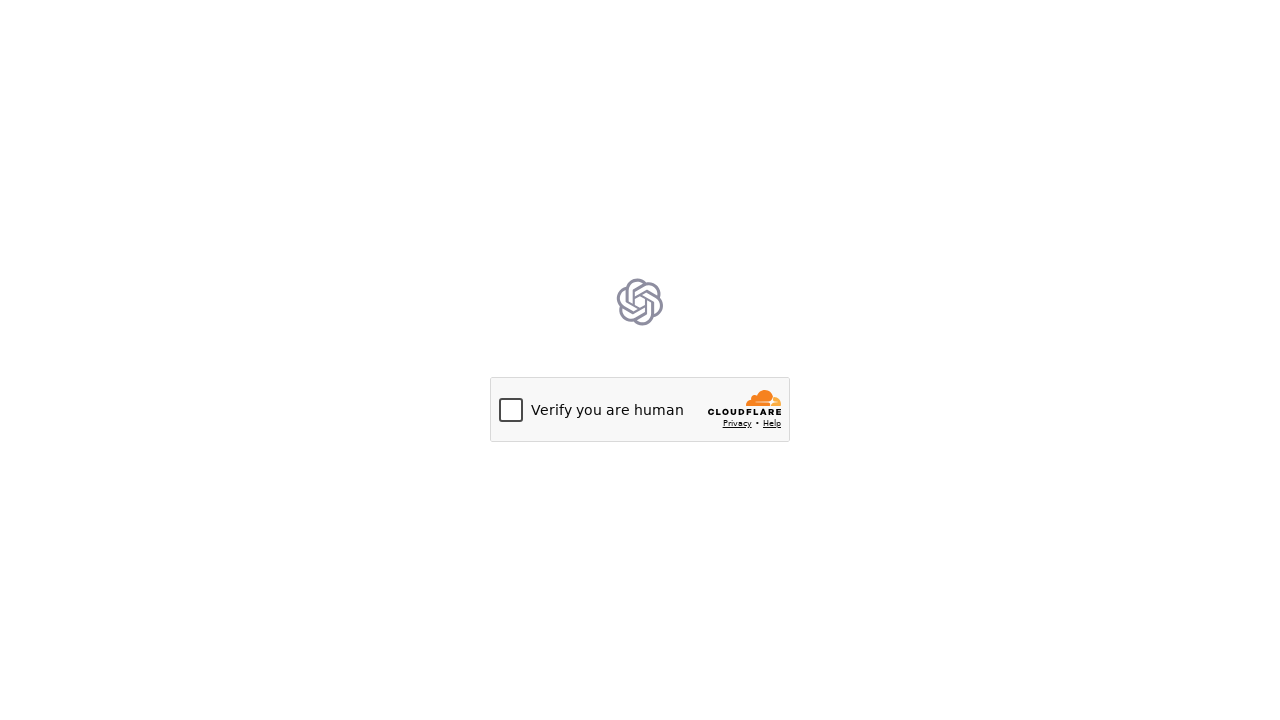

Opened a new browser tab
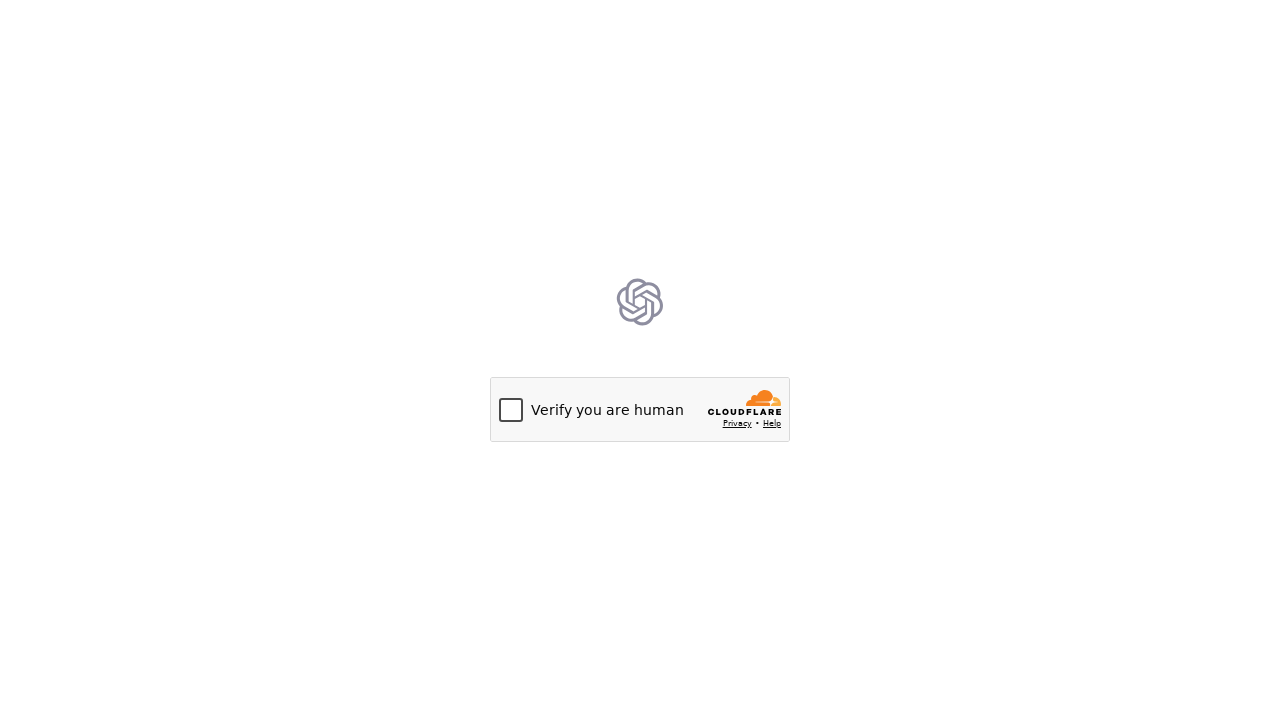

Navigated new tab to Flipkart website
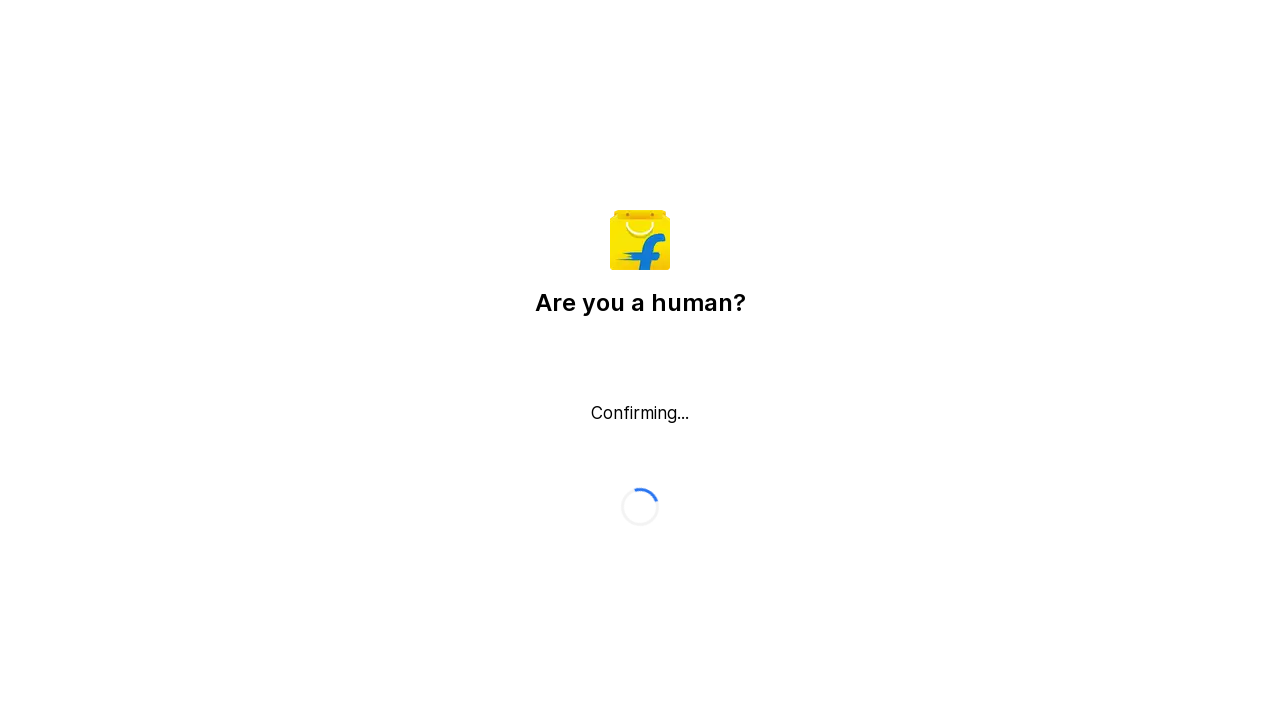

Flipkart page loaded (domcontentloaded)
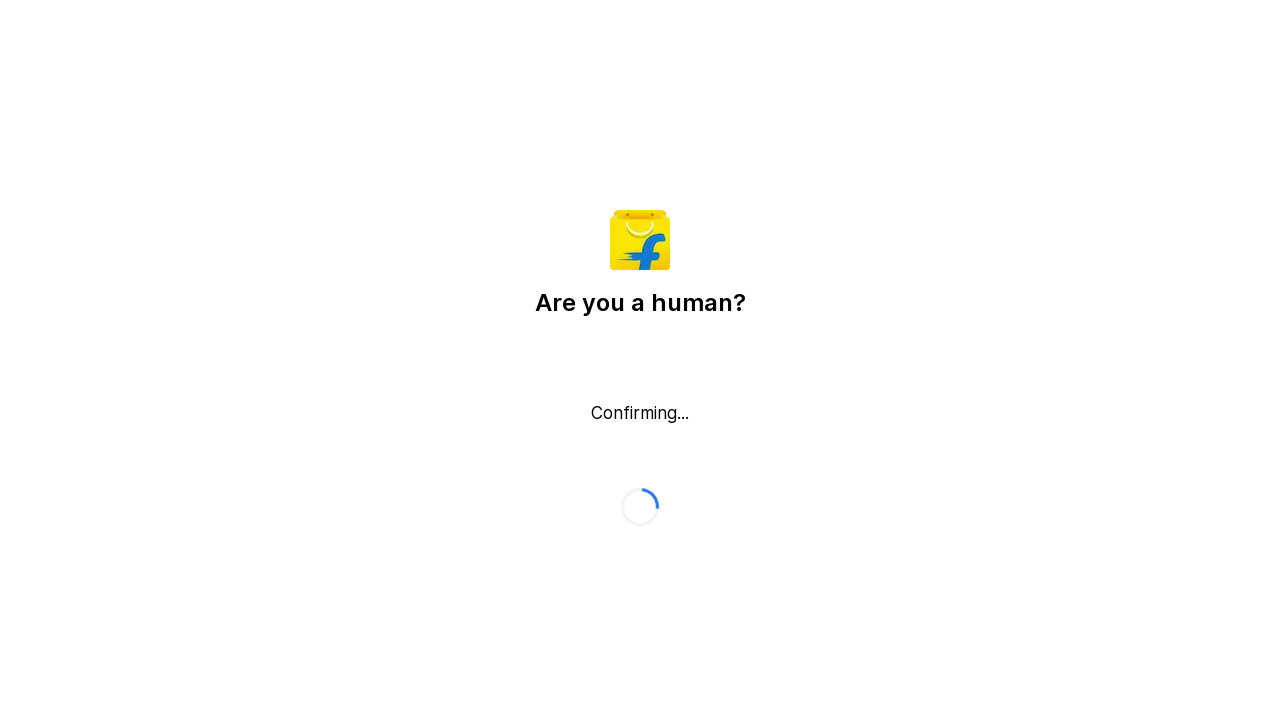

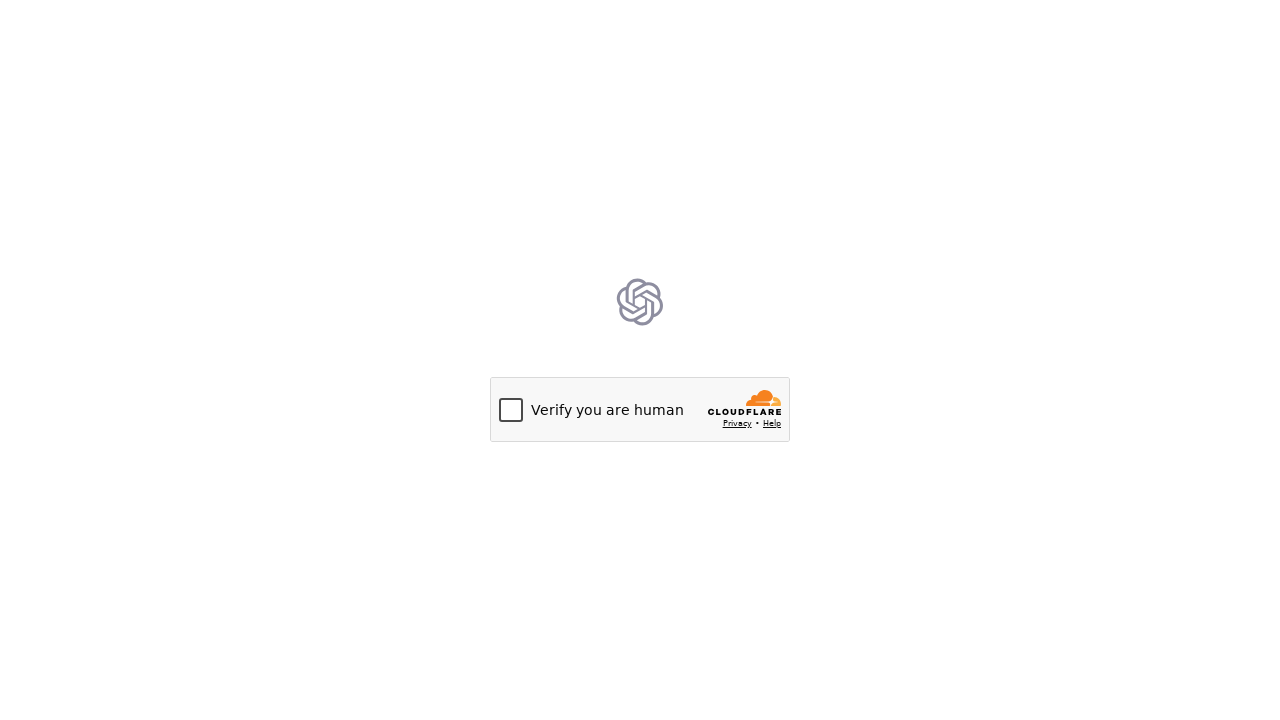